Tests JavaScript alert, confirm, and prompt dialogs by clicking buttons that trigger each type and interacting with the dialogs (accepting alerts, confirming, and entering text in prompts).

Starting URL: https://the-internet.herokuapp.com/javascript_alerts

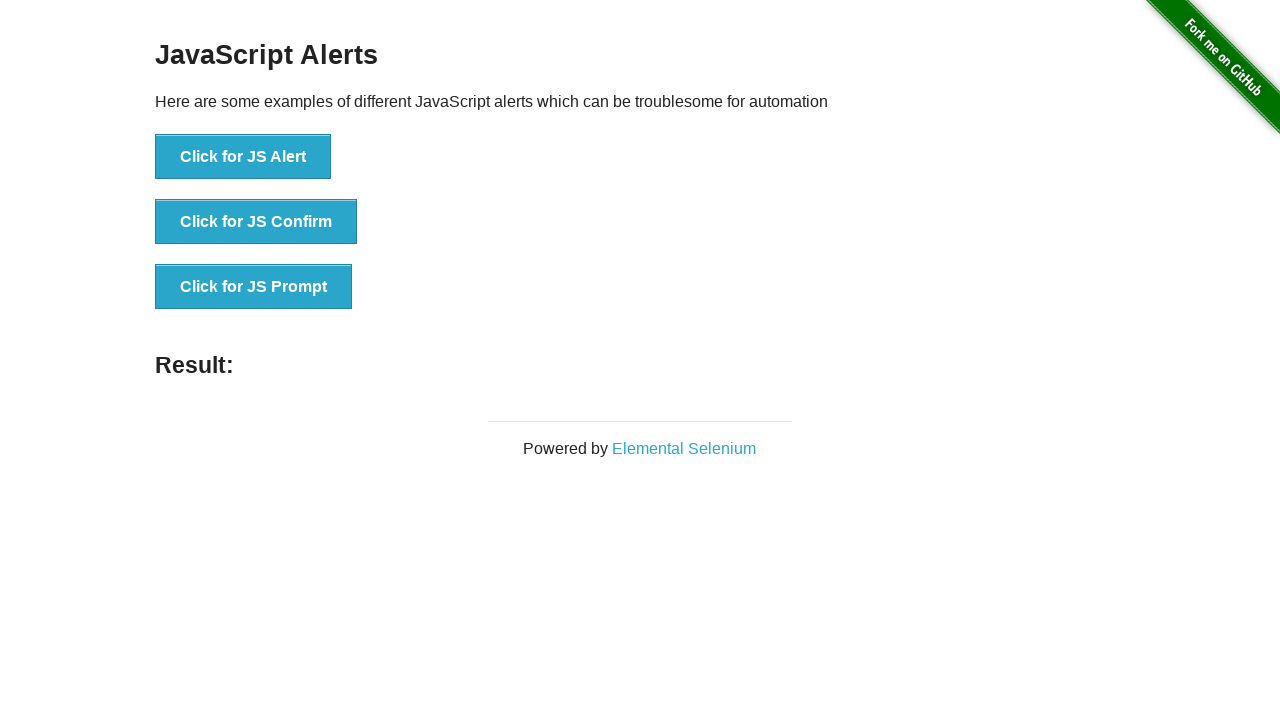

Clicked 'Click for JS Alert' button and accepted the alert dialog at (243, 157) on xpath=//button[text()='Click for JS Alert']
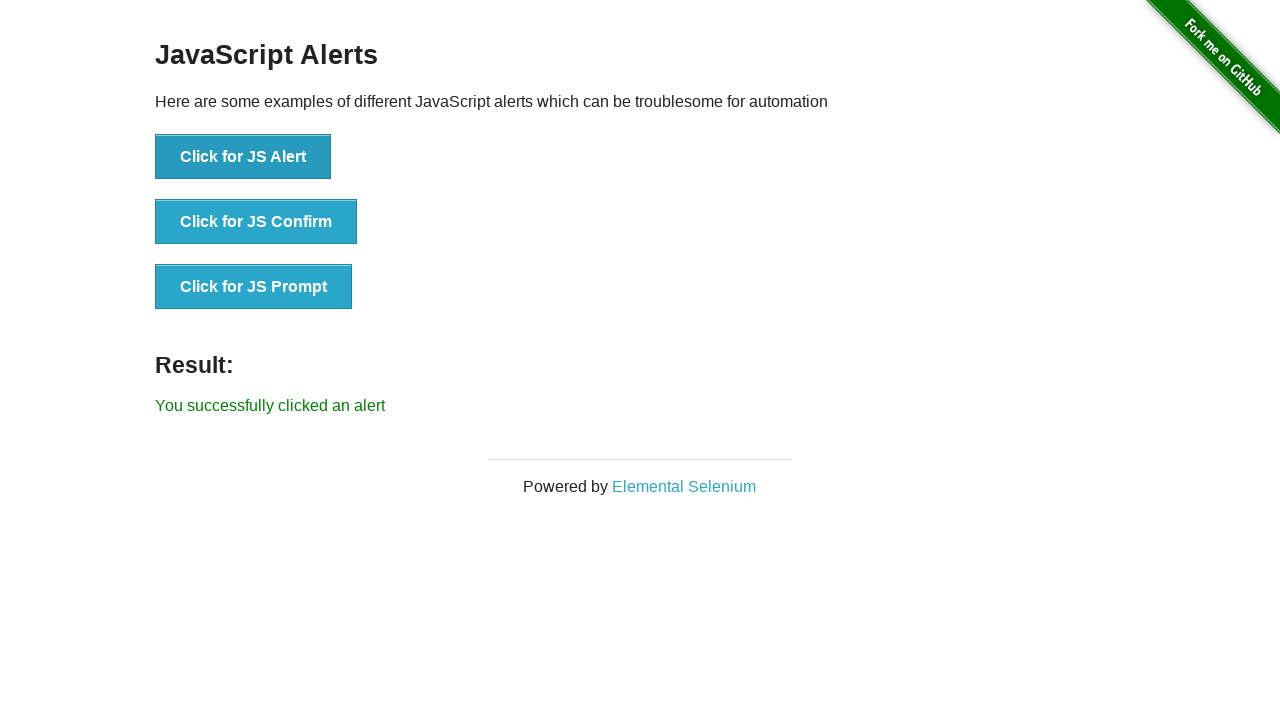

Clicked 'Click for JS Confirm' button and confirmed the dialog at (256, 222) on xpath=//*[@id='content']/div/ul/li[2]/button
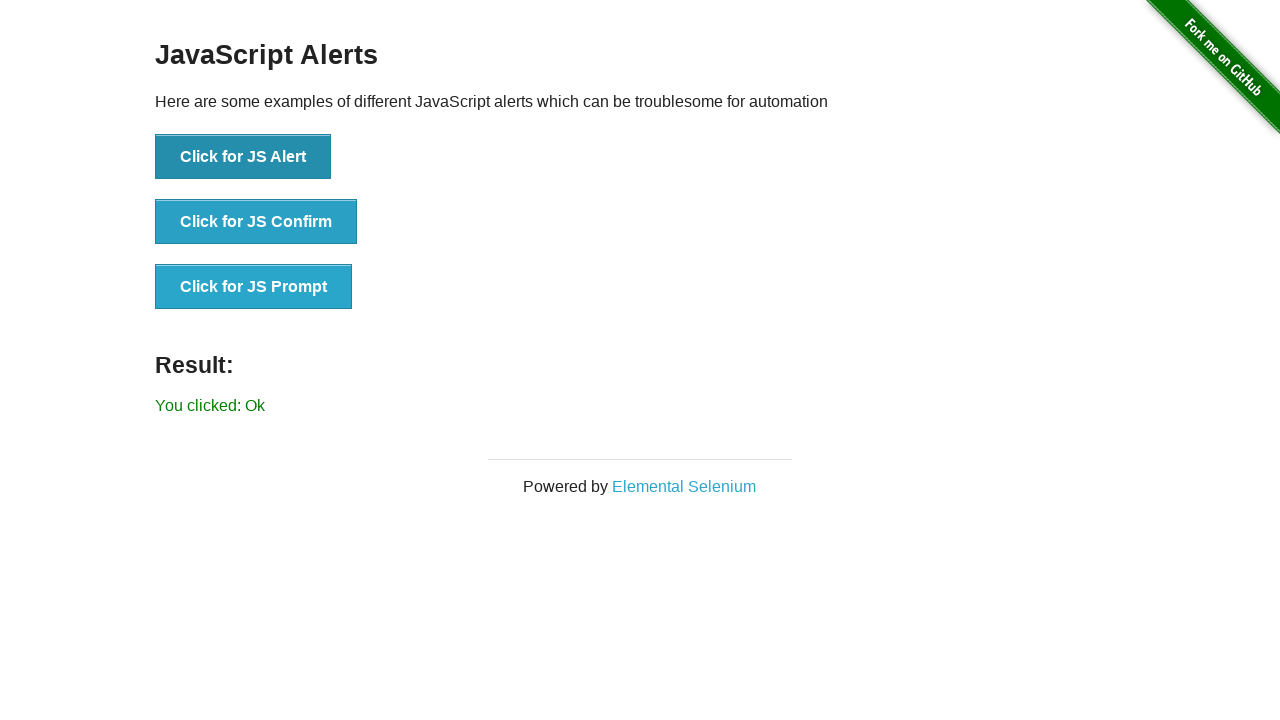

Clicked 'Click for JS Prompt' button and entered 'Amit' in the prompt dialog at (254, 287) on xpath=//*[@id='content']/div/ul/li[3]/button
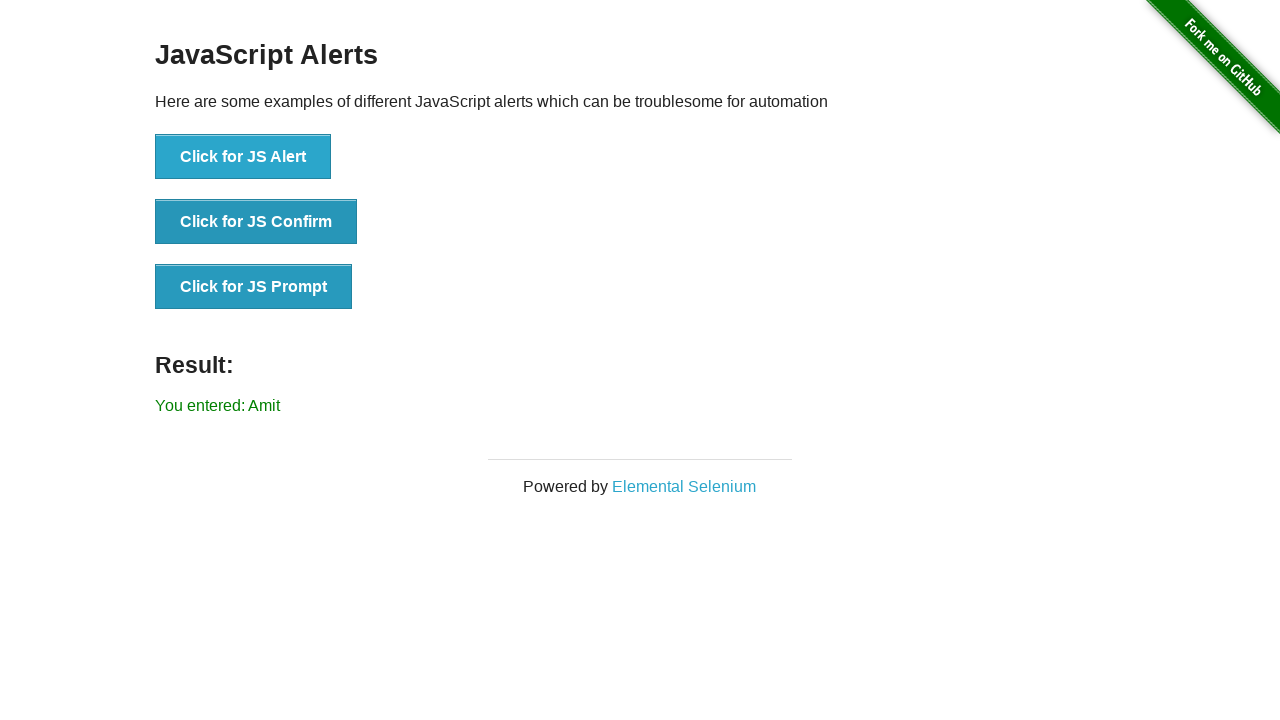

Result element loaded after prompt submission
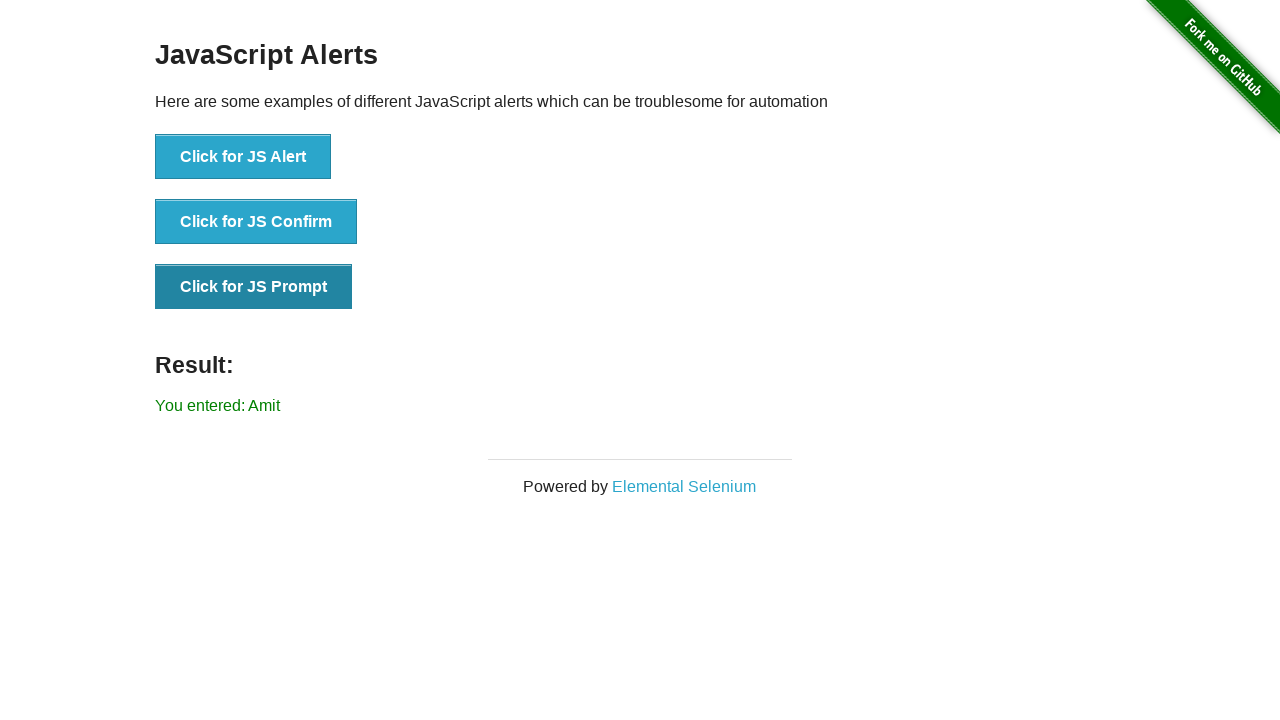

Retrieved result text: 'You entered: Amit'
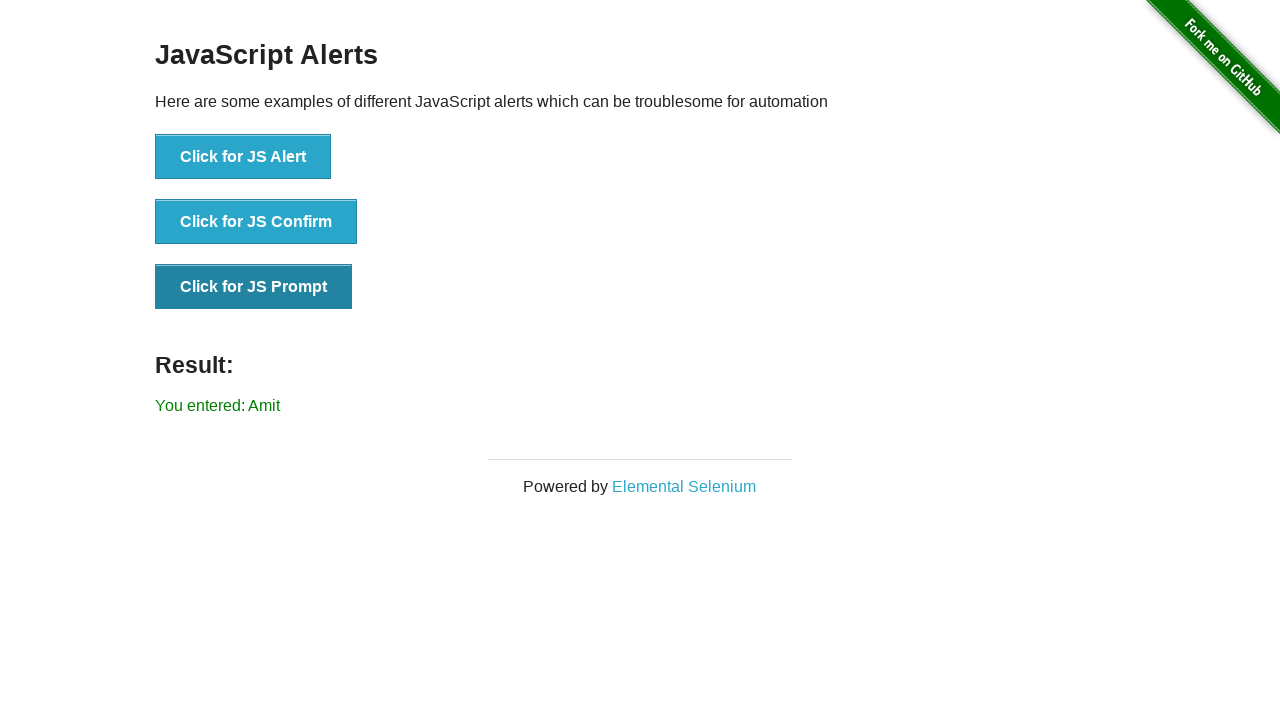

Verified that prompt result matches expected text 'You entered: Amit'
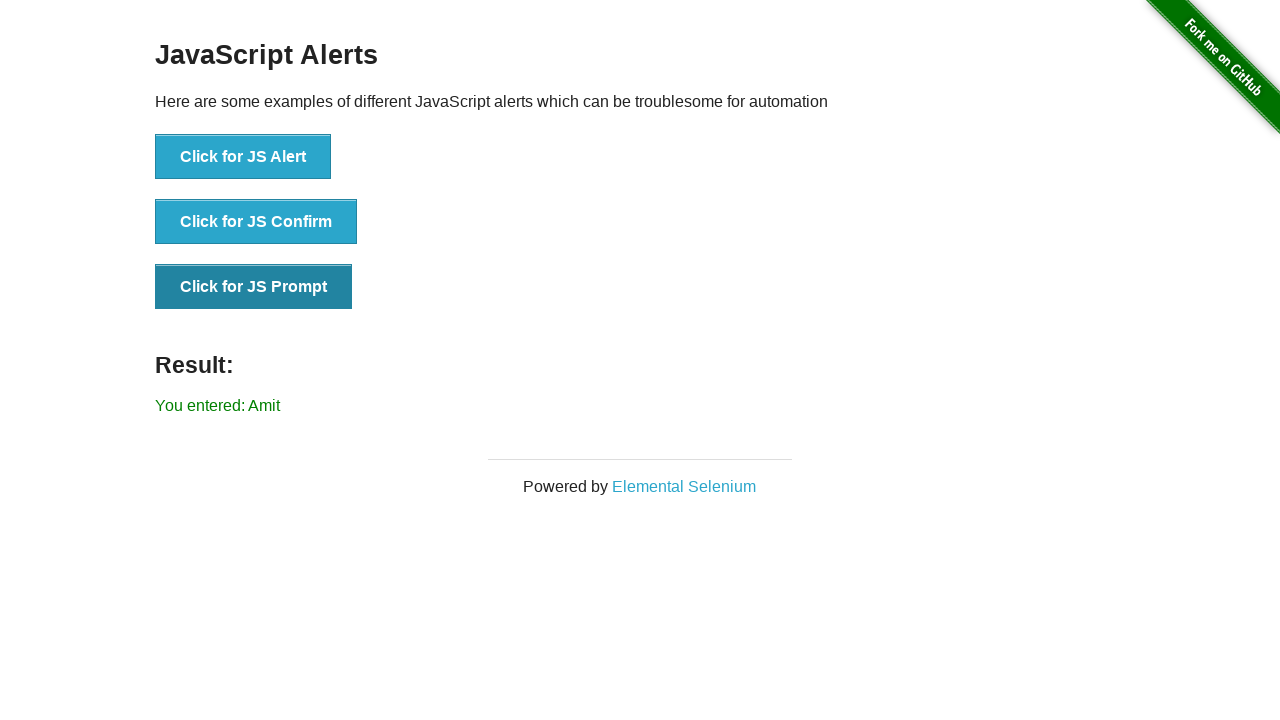

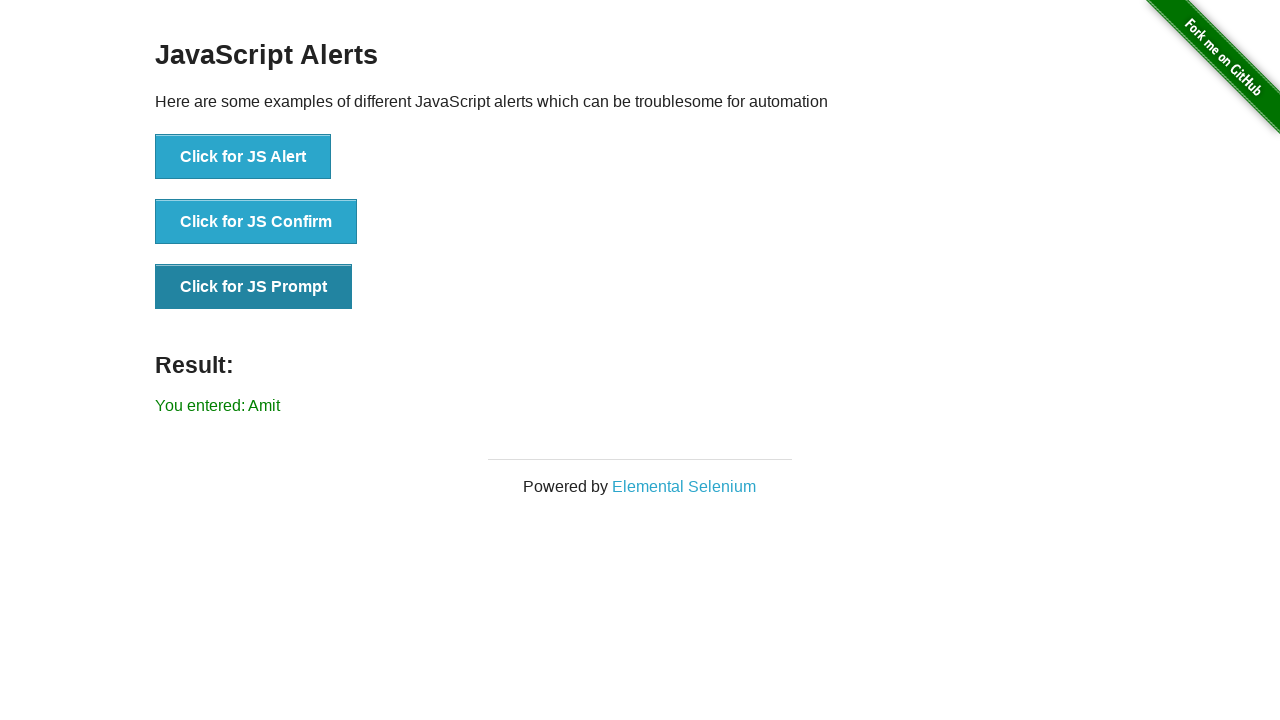